Tests navigation to the Overview page by clicking the sidebar link (intentionally failing test with incorrect URL assertion)

Starting URL: https://docs.qameta.io/allure-testops/

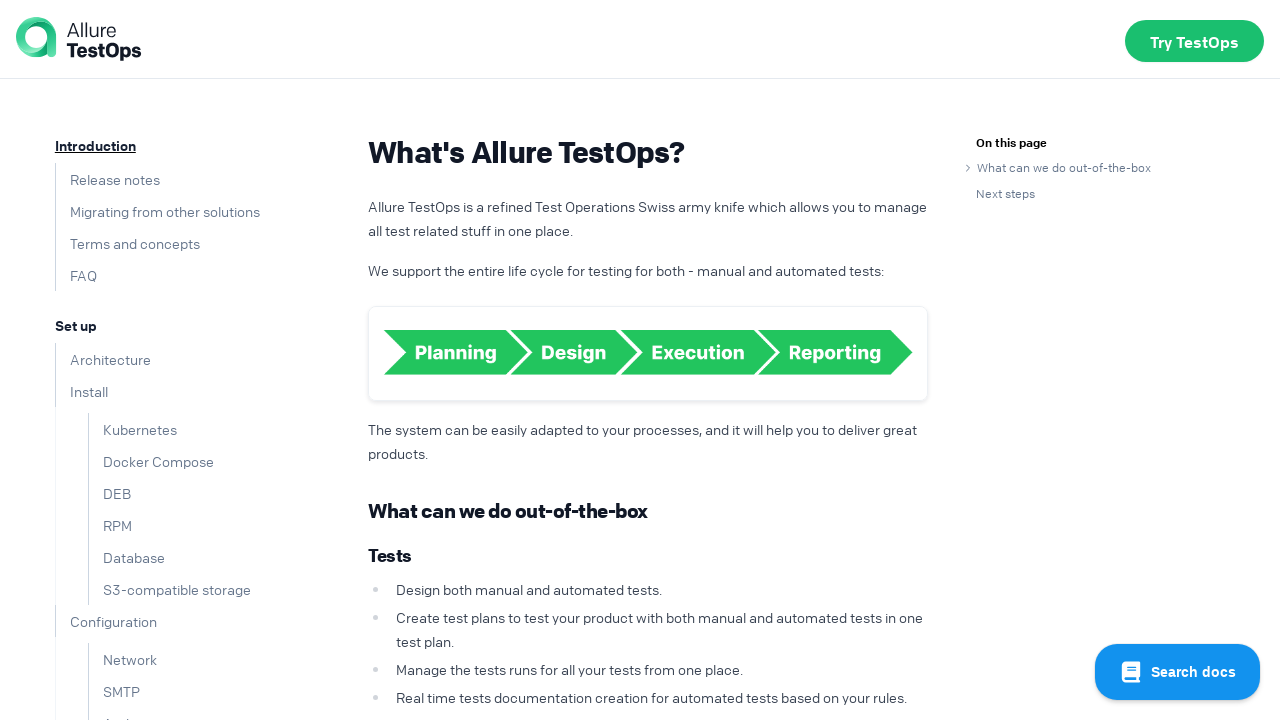

Clicked on 'Overview' link in the sidebar at (85, 399) on text=Overview
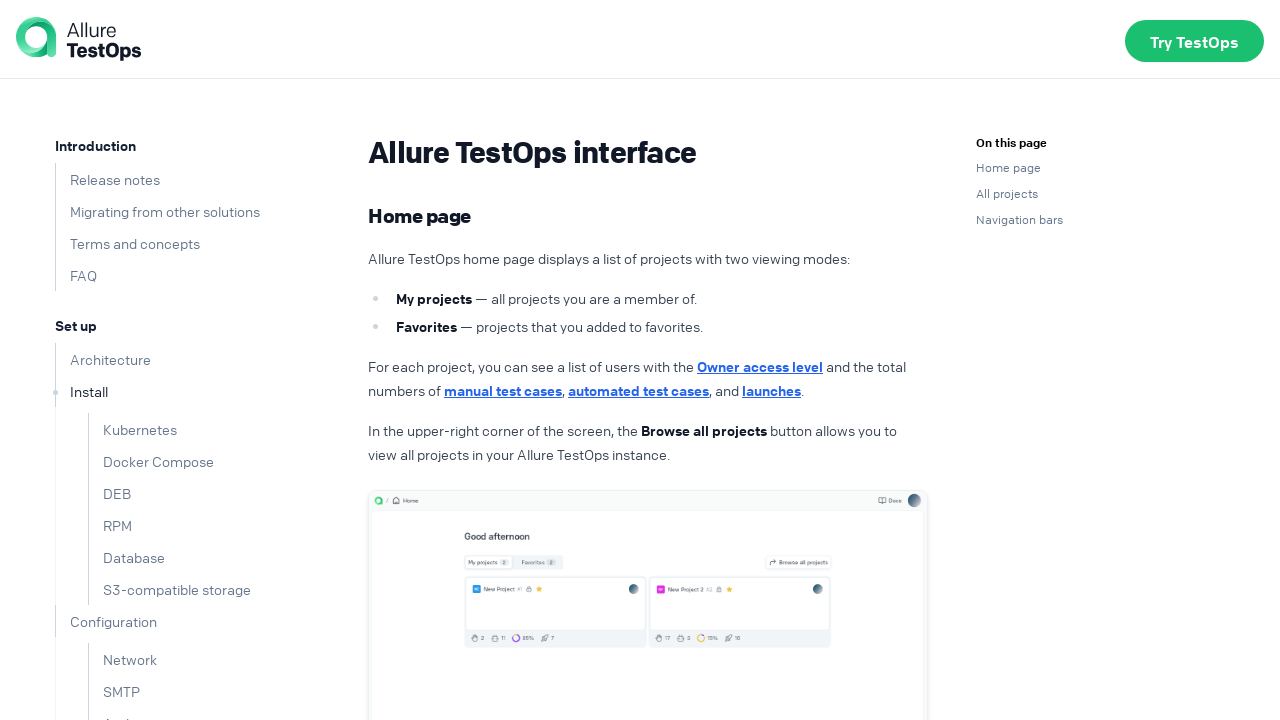

Asserted h1 heading contains 'Allure TestOps interface' text
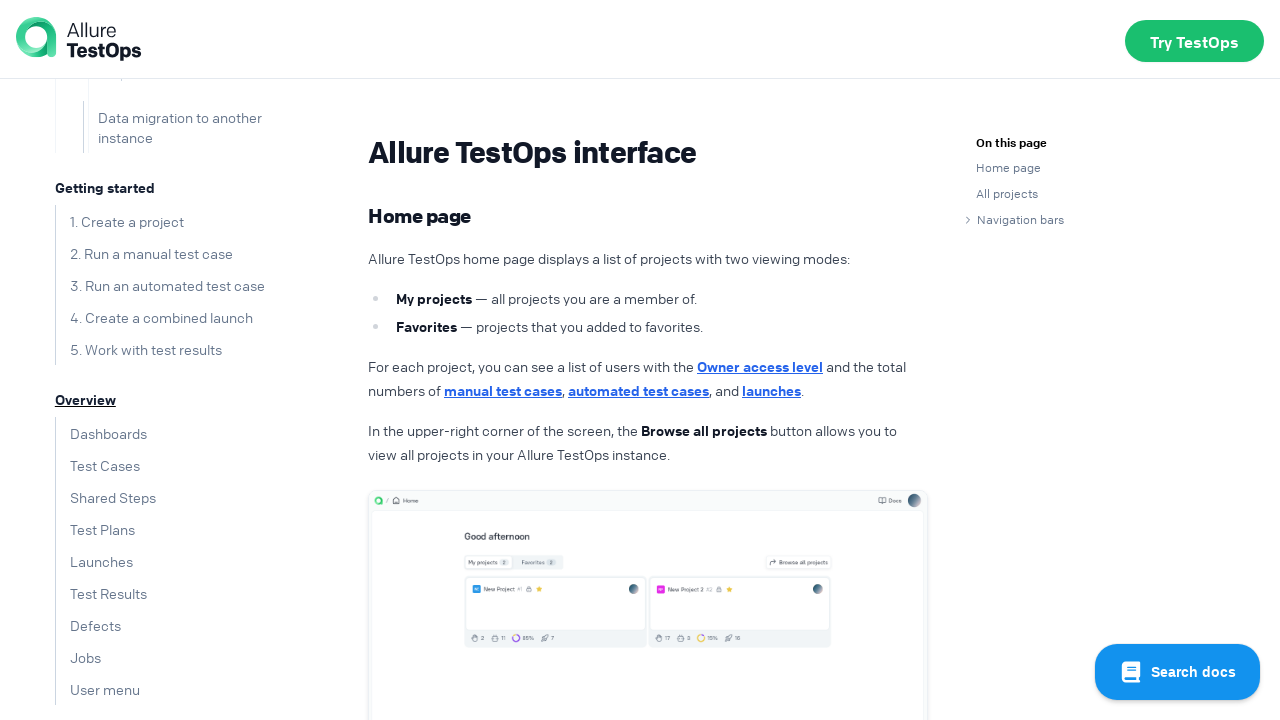

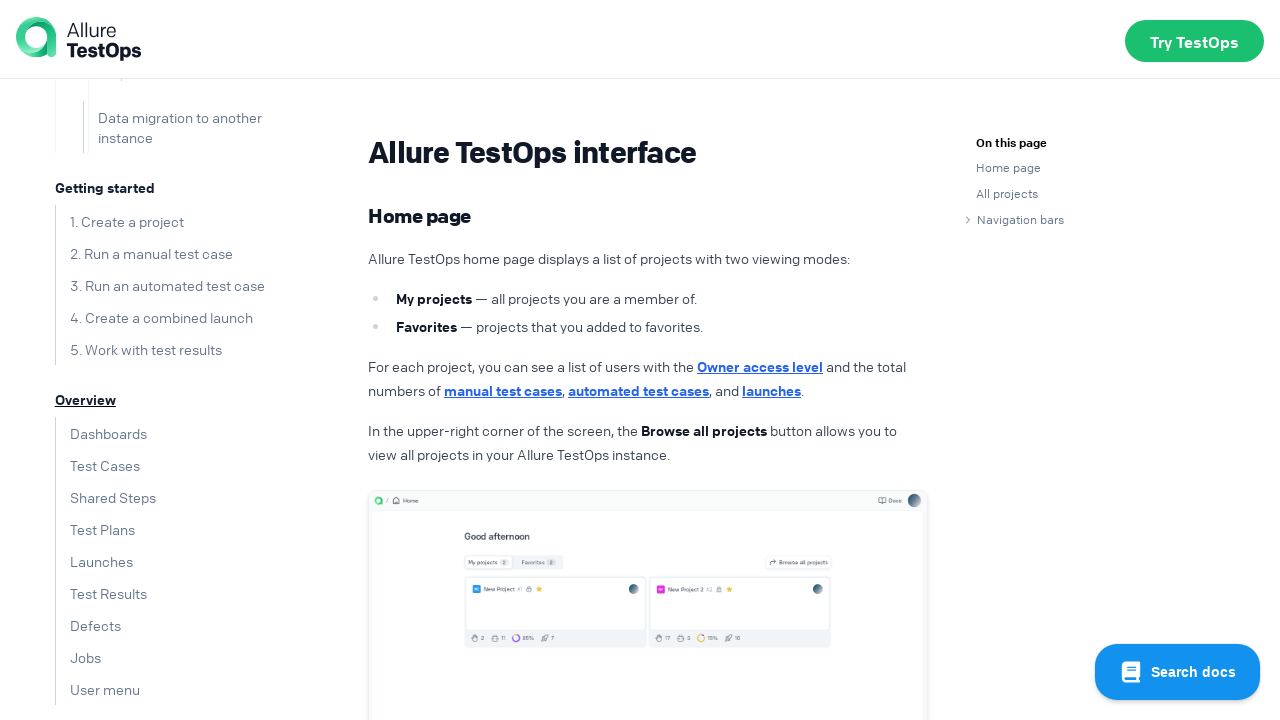